Tests password confirmation validation by entering mismatched passwords and verifying an error message appears

Starting URL: https://www.links.hr/hr/register

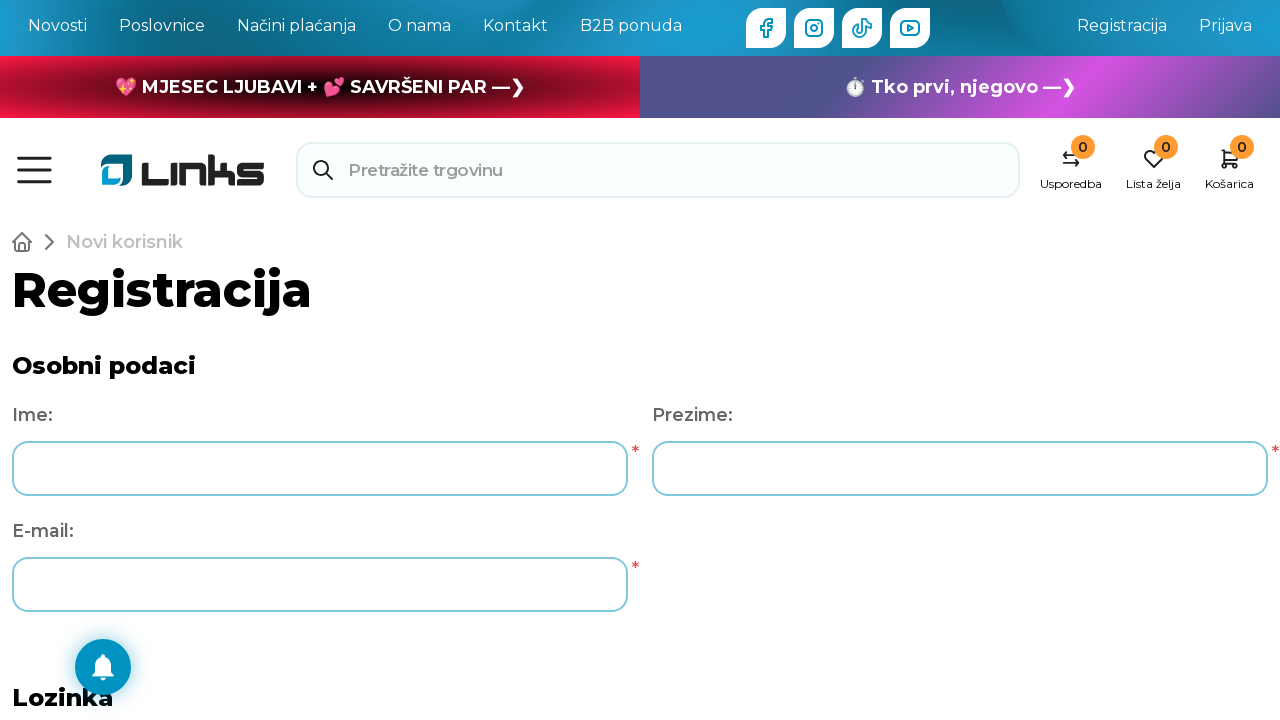

Filled password field with 'password' on #Password
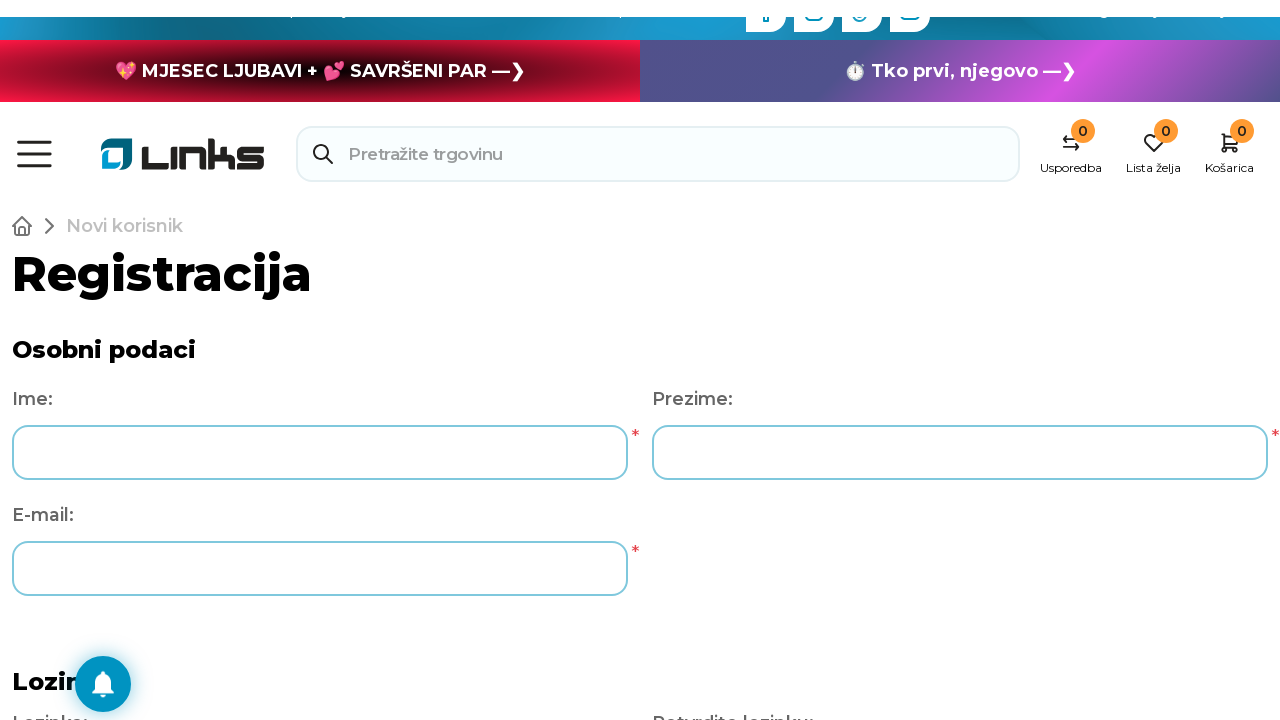

Filled confirm password field with 'password1' (mismatched) on #ConfirmPassword
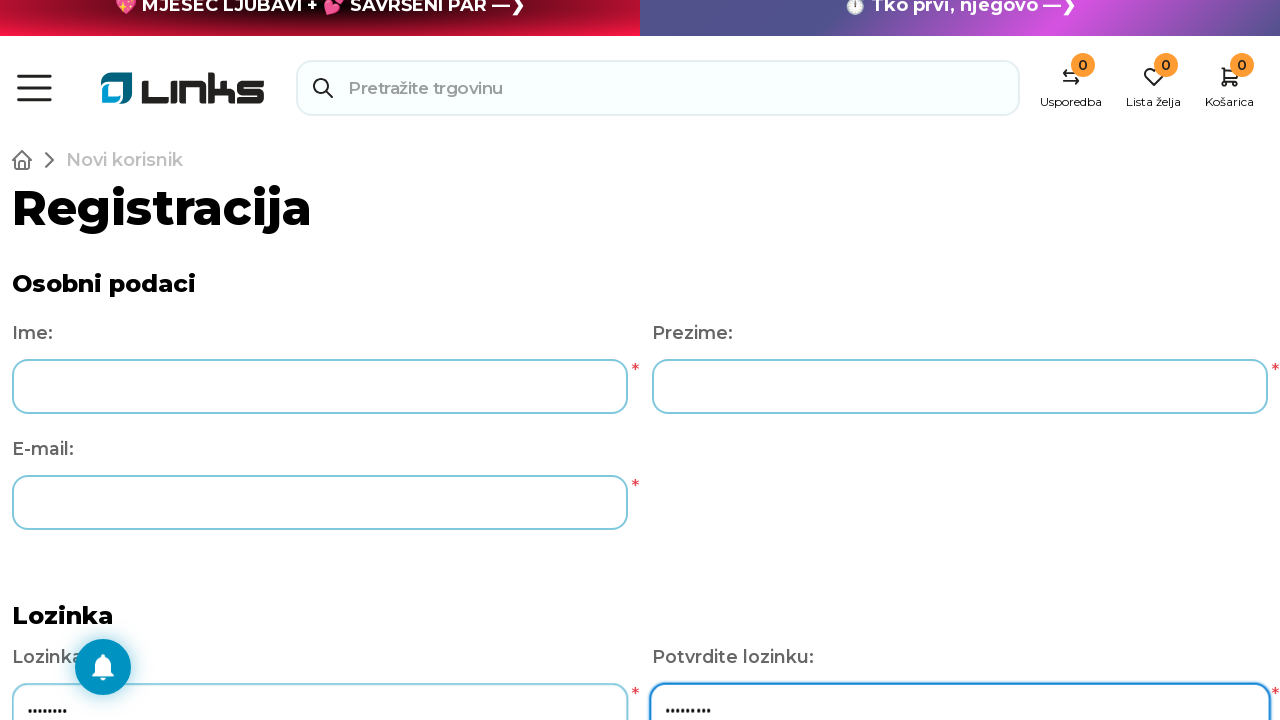

Password confirmation validation error appeared
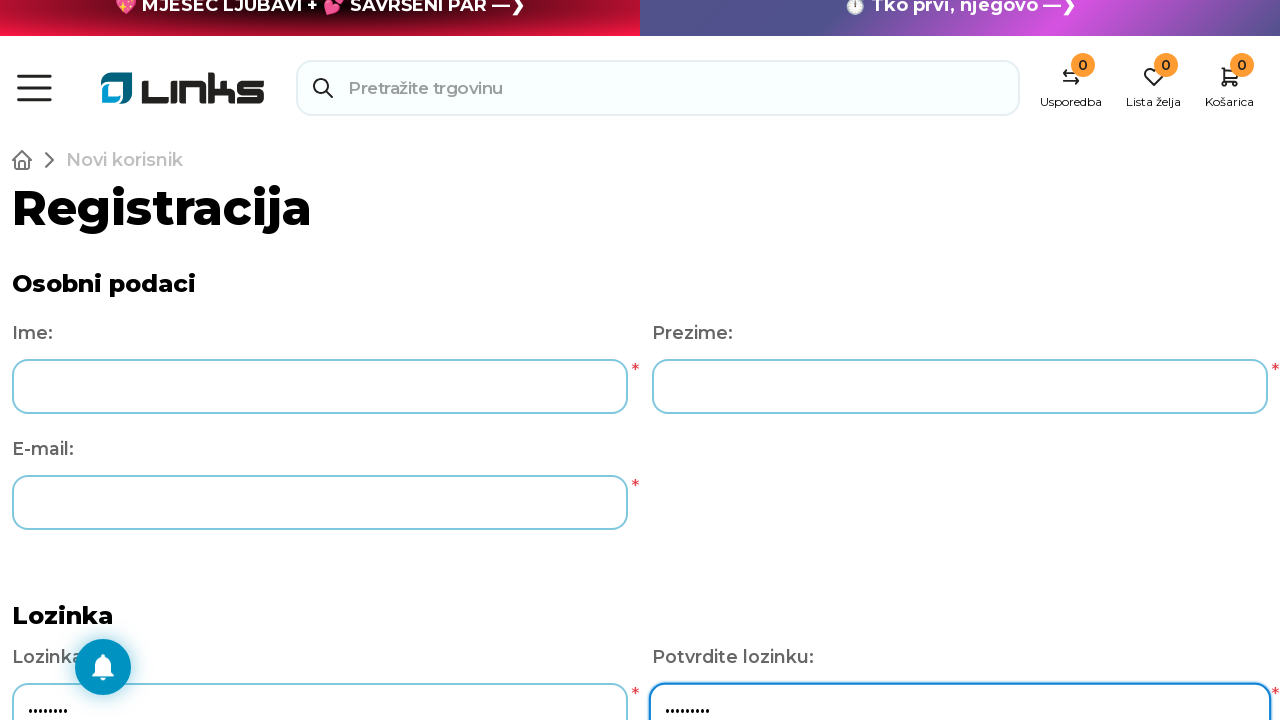

Verified error message contains text
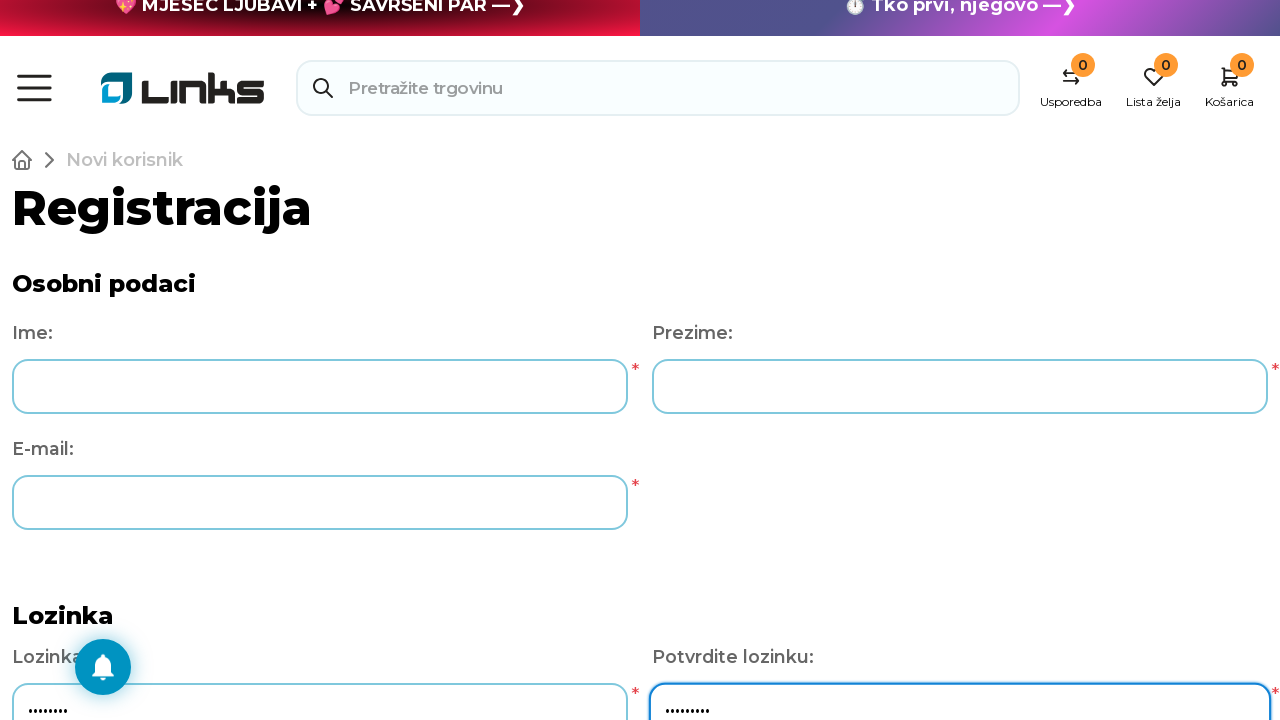

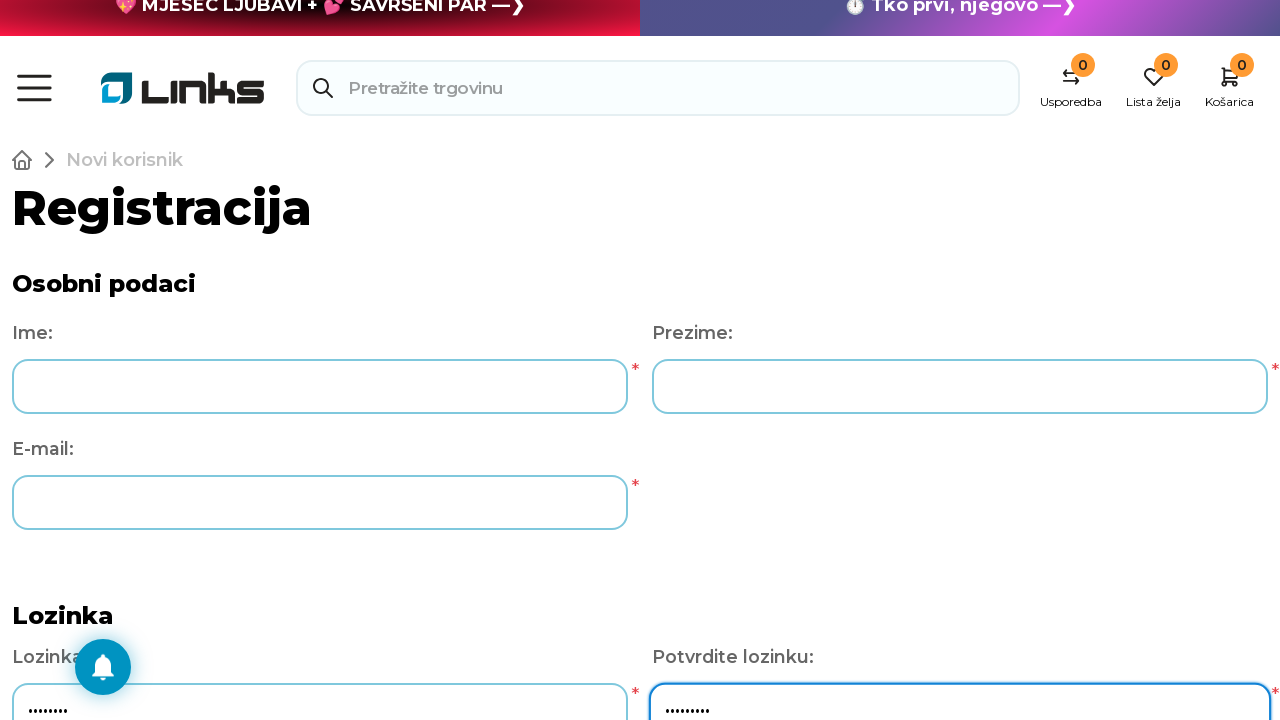